Tests finding a button element and inspecting its properties like tag name, attributes, location, size, and enabled state on the Add/Remove Elements page

Starting URL: https://the-internet.herokuapp.com/add_remove_elements/

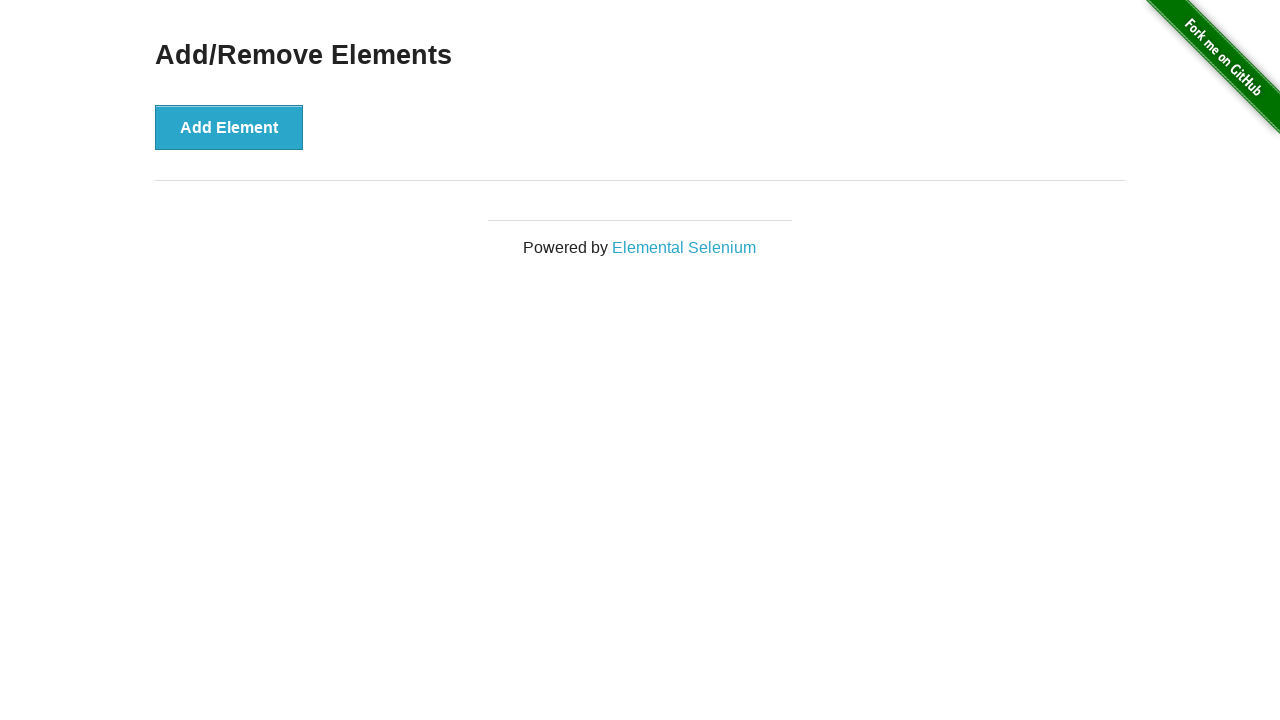

Located the Add Element button with onclick='addElement()'
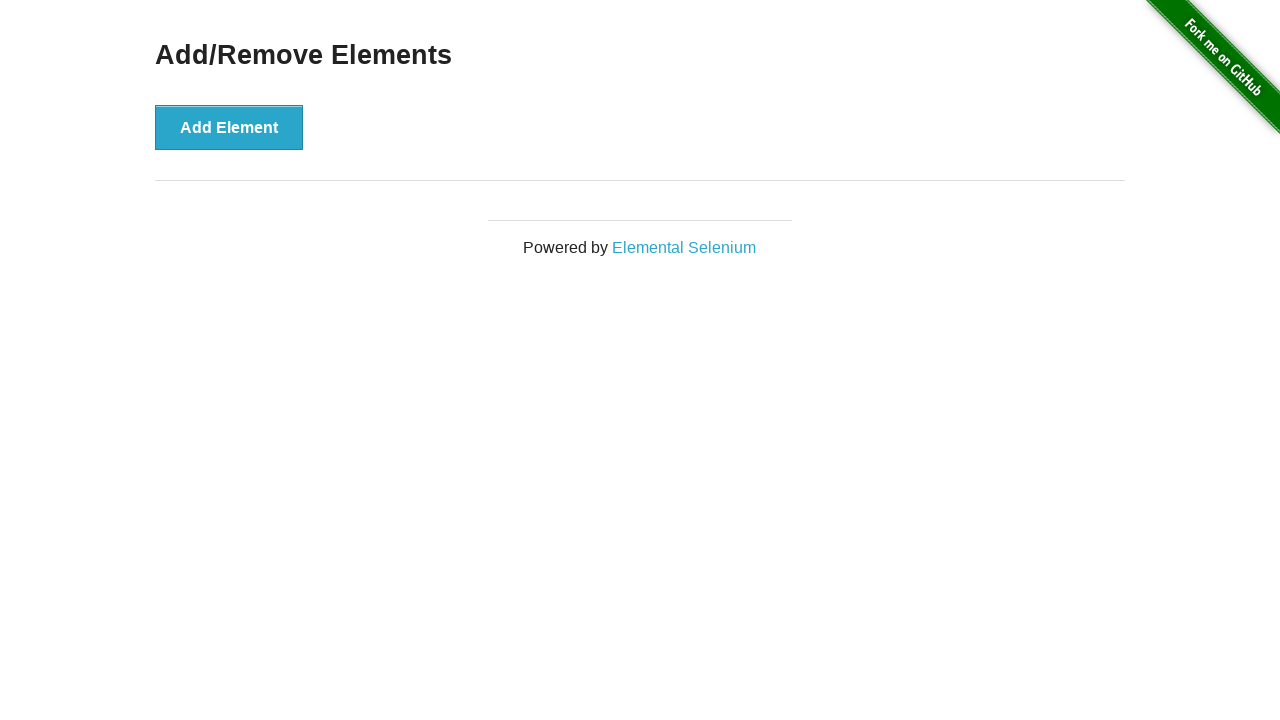

Add Element button is visible
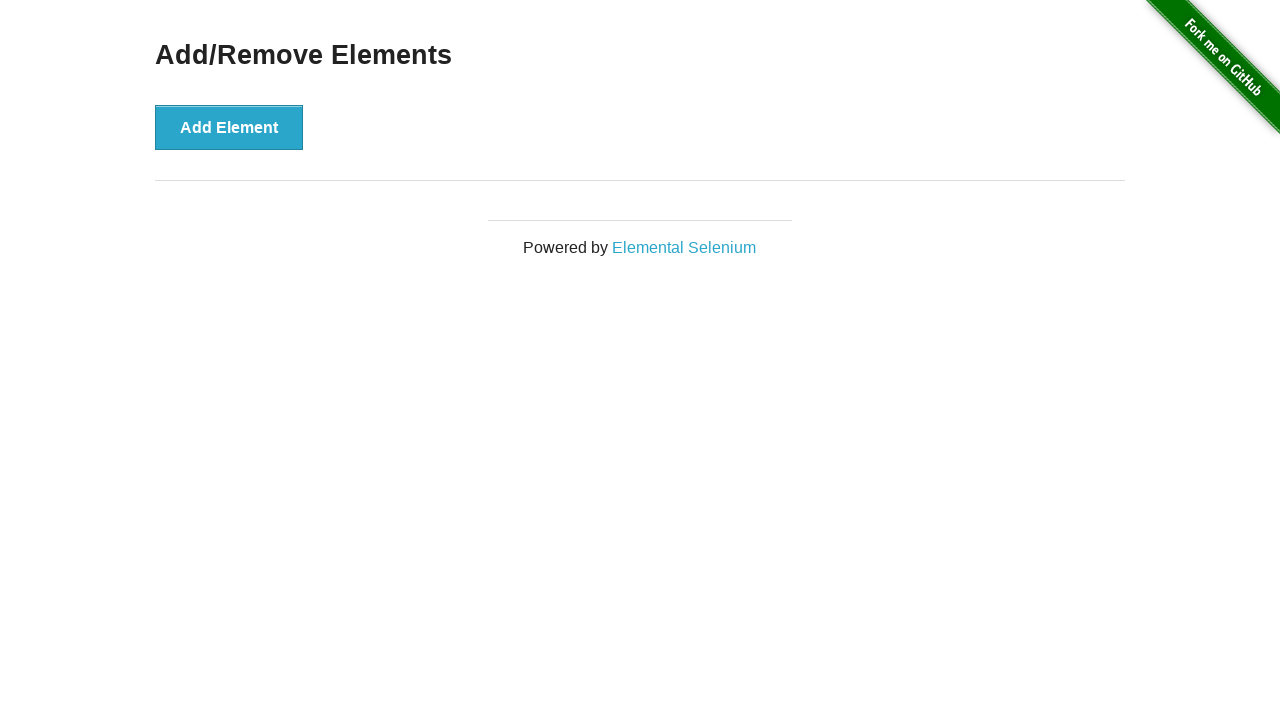

Clicked the Add Element button at (229, 127) on [onclick='addElement()']
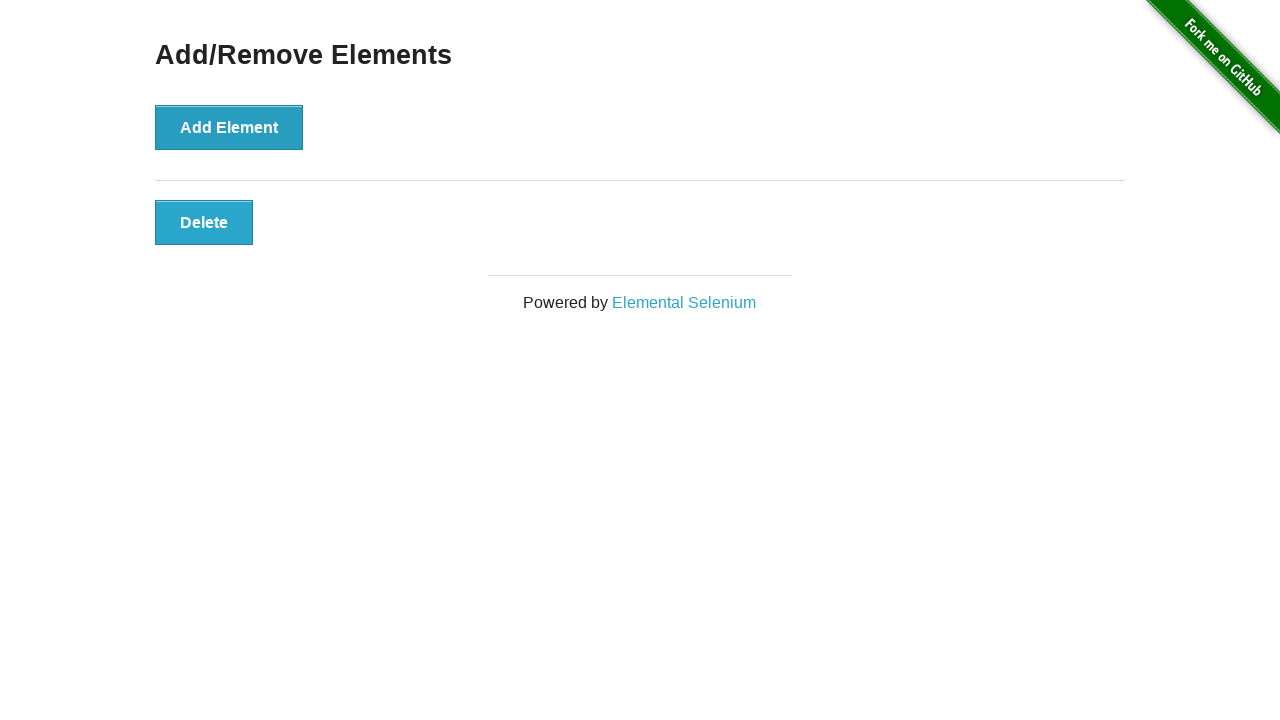

Delete button was successfully added to the page
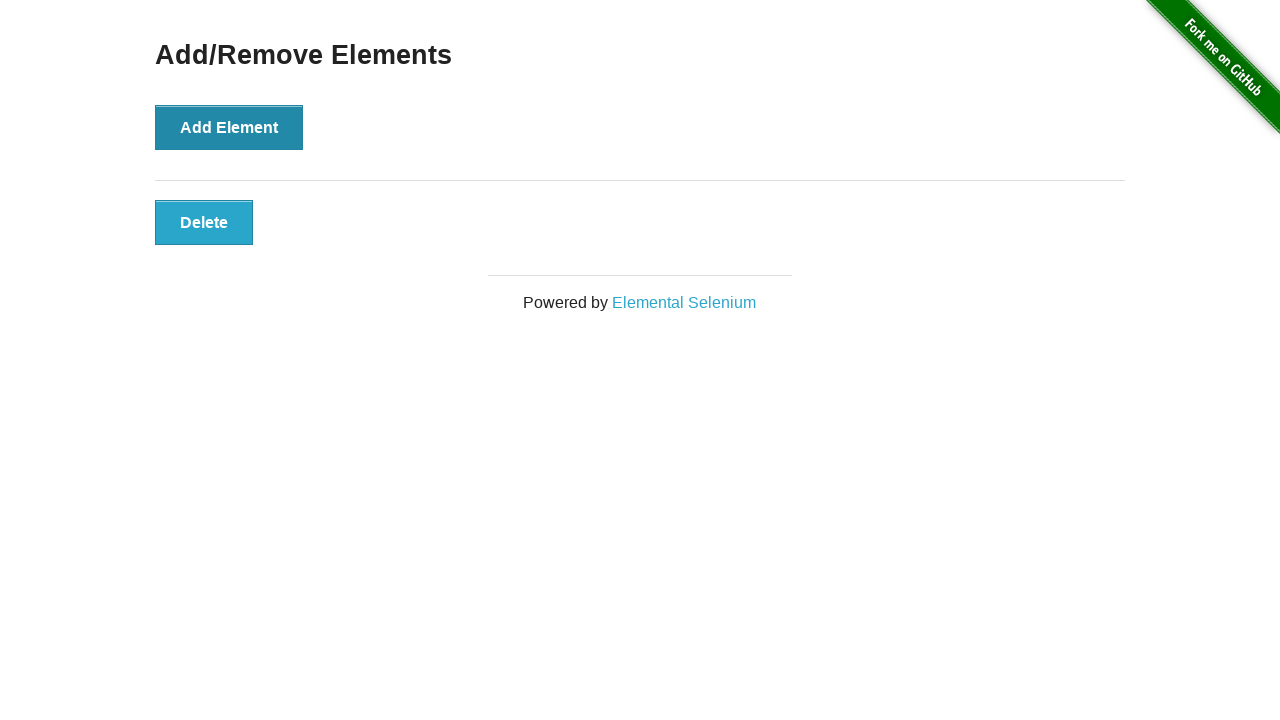

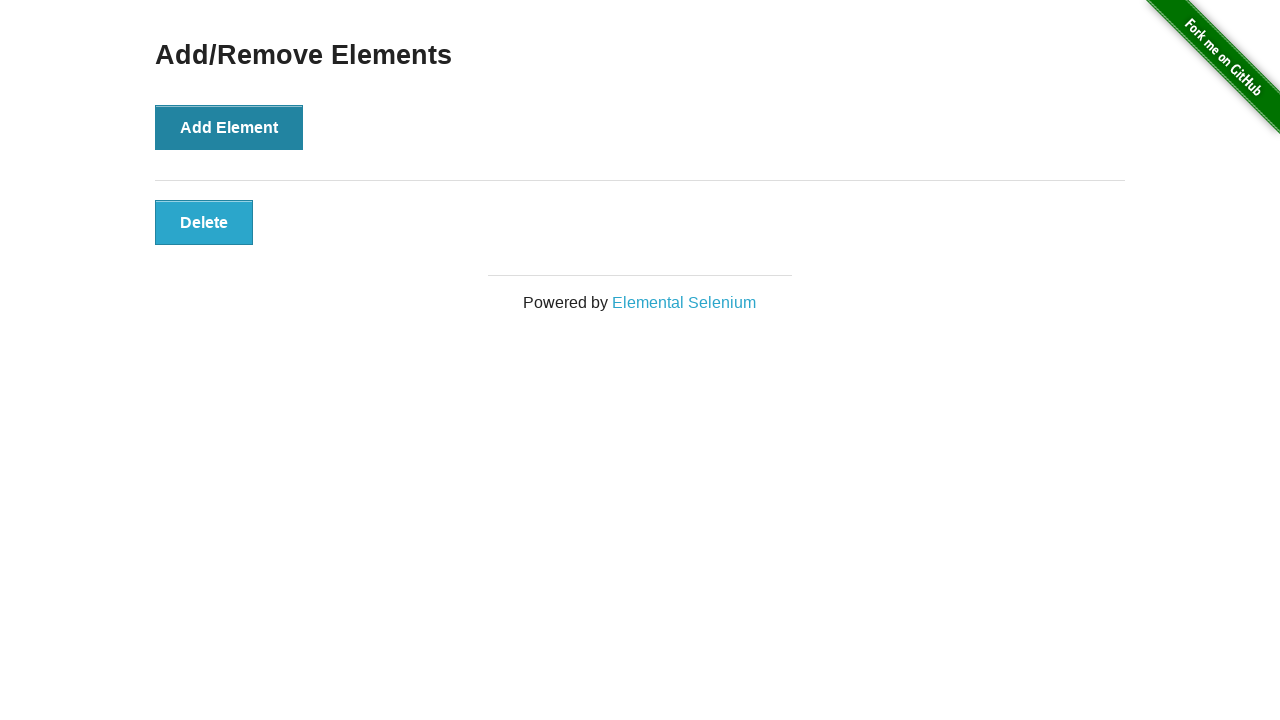